Navigates to Python.org and verifies that the event widget is present and contains upcoming events

Starting URL: https://python.org

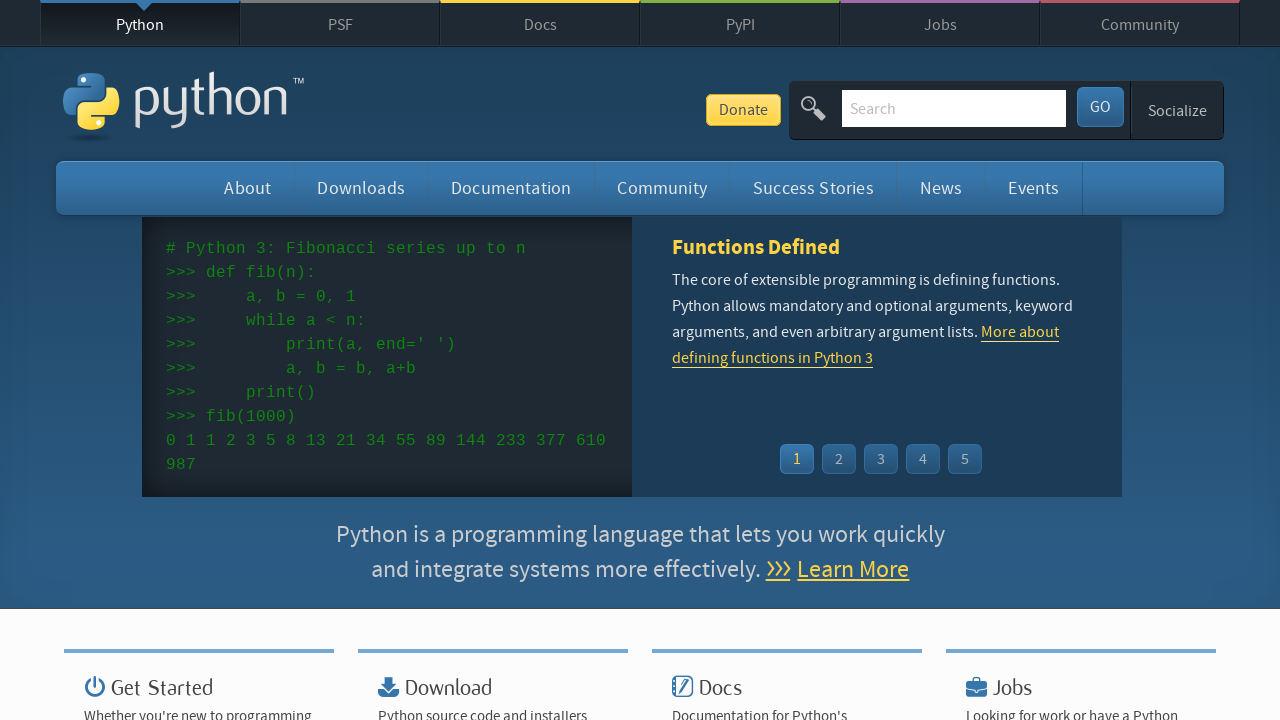

Navigated to Python.org
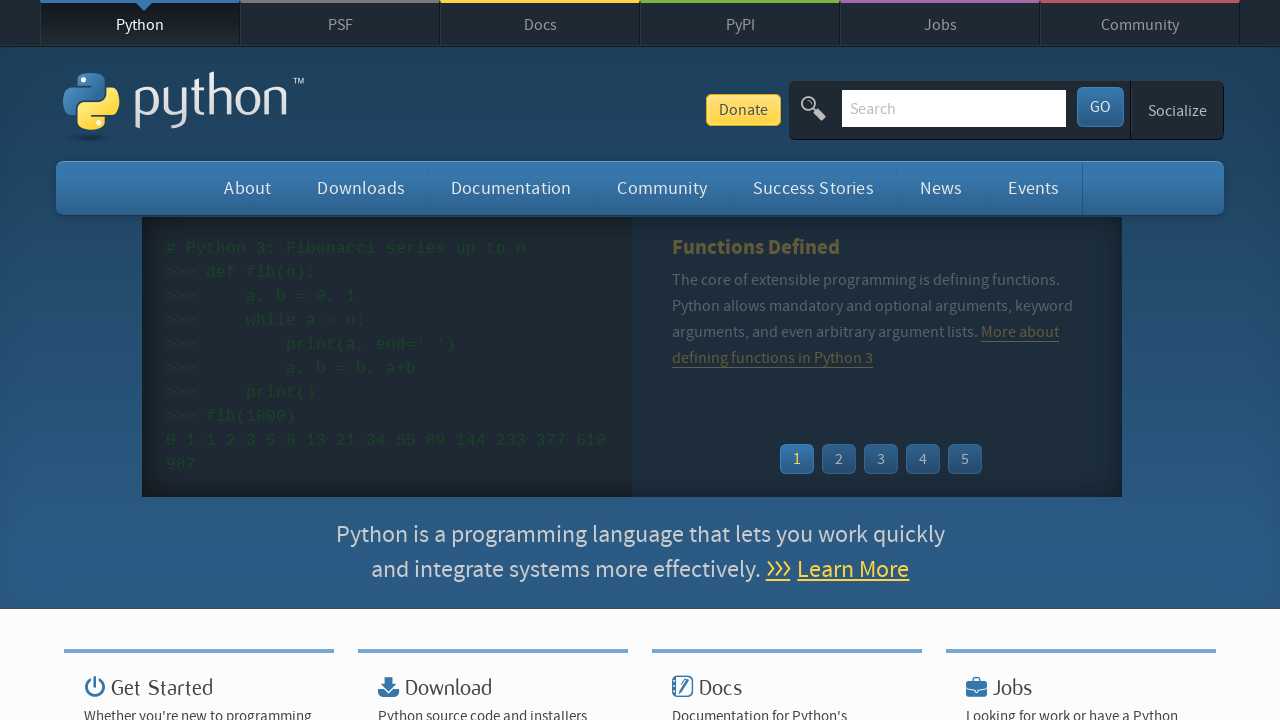

Event widget menu loaded
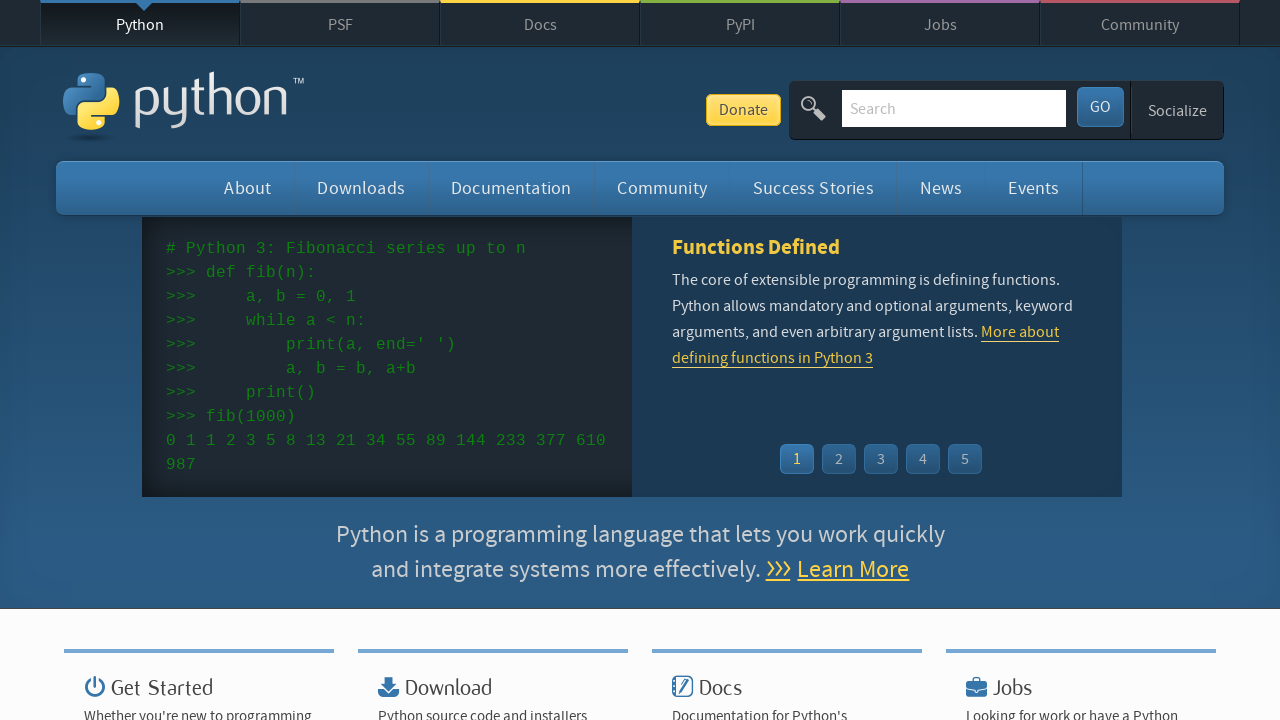

Event dates are present in the widget
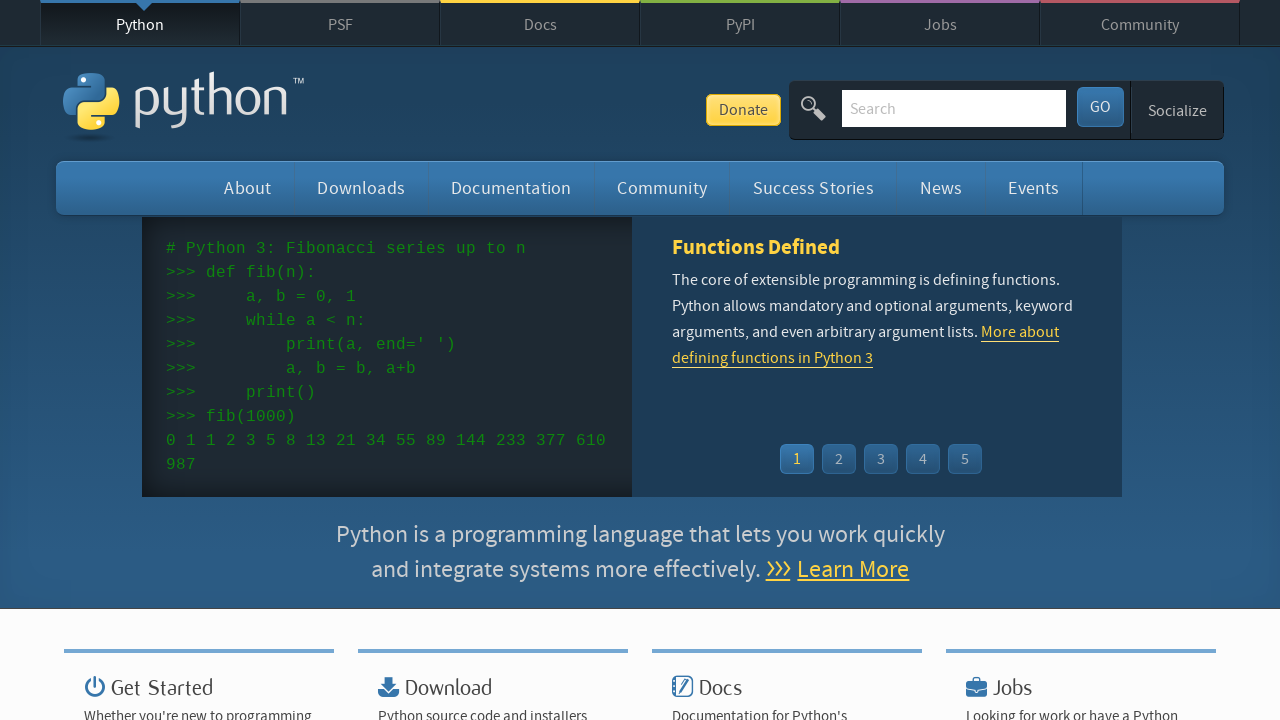

Event links are present in the widget
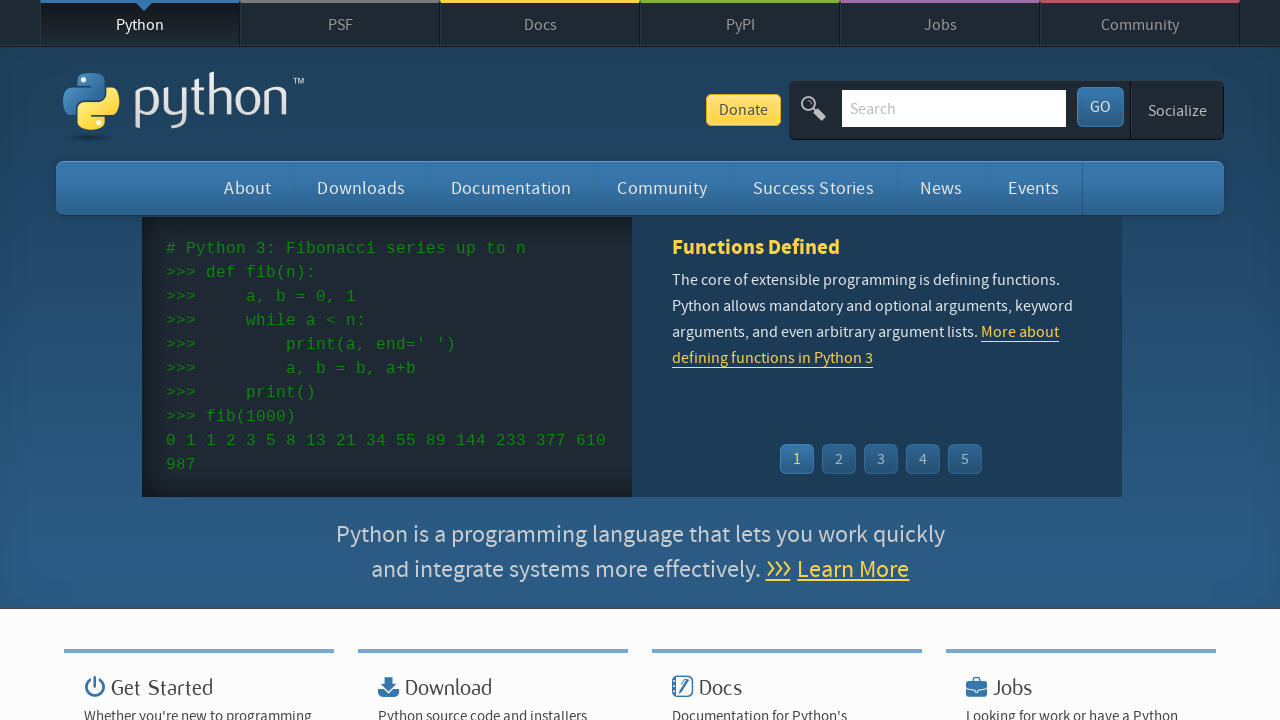

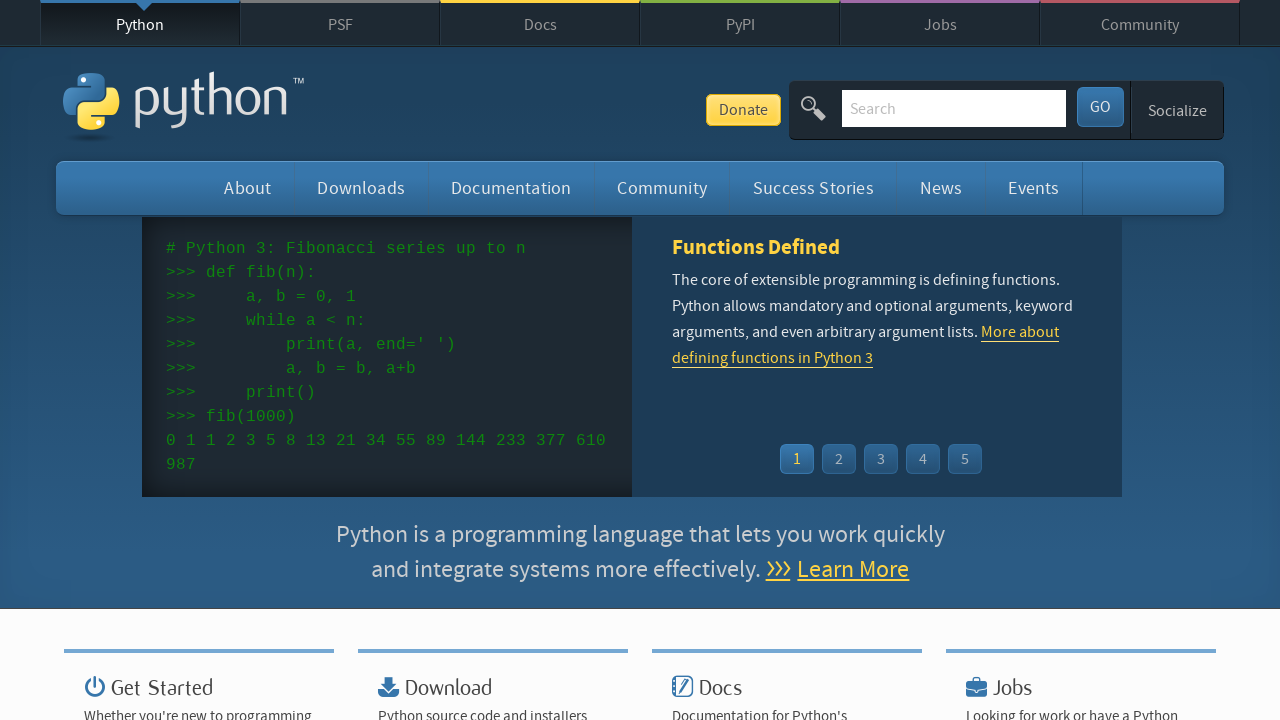